Tests adding and removing elements on a page by clicking an "Add Element" button to create a new element, then clicking "Delete" to remove it, and verifying the delete button is no longer visible.

Starting URL: https://the-internet.herokuapp.com

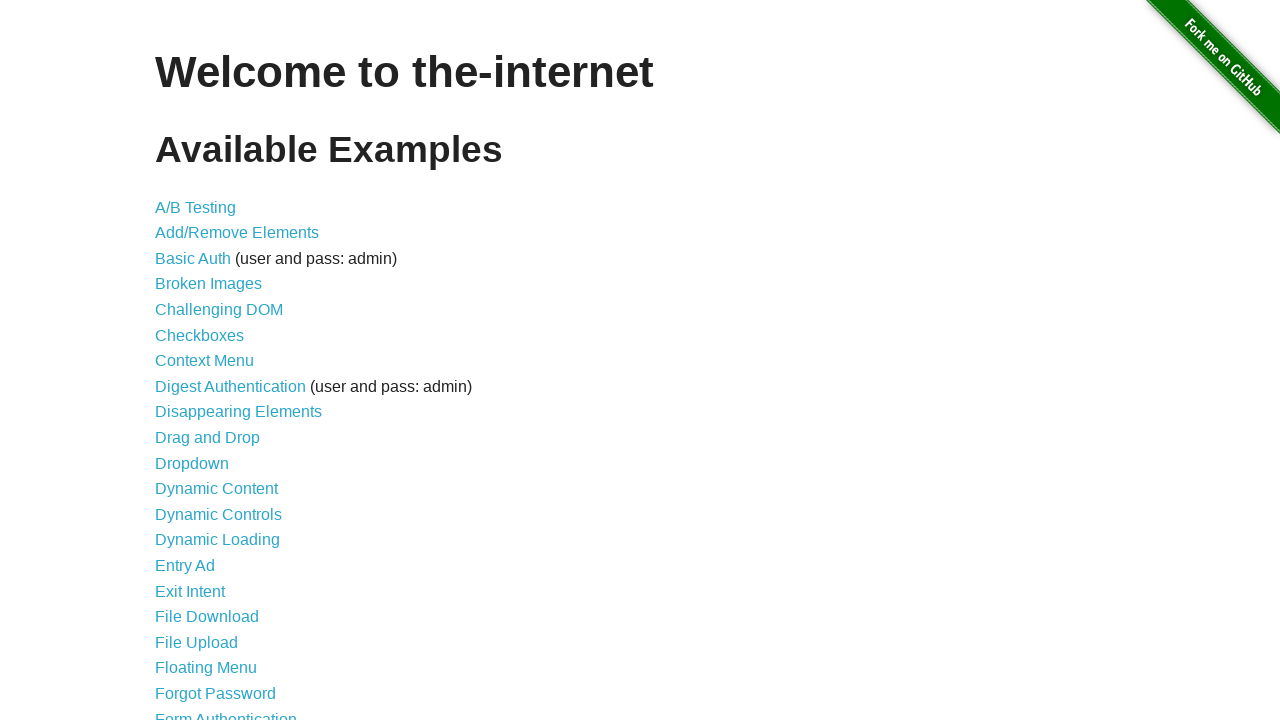

Clicked on 'Add/Remove Elements' link at (237, 233) on internal:role=link[name="Add/Remove Elements"i]
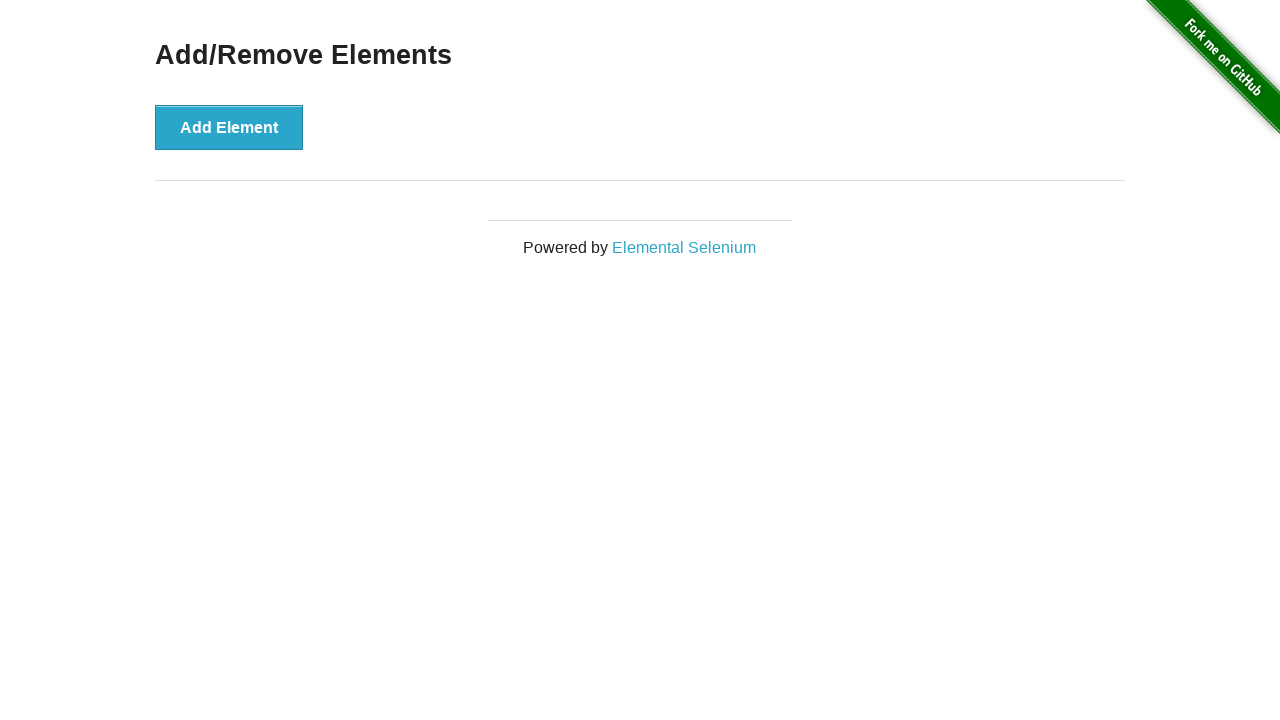

Clicked 'Add Element' button to create a new element at (229, 127) on internal:role=button[name="Add Element"i]
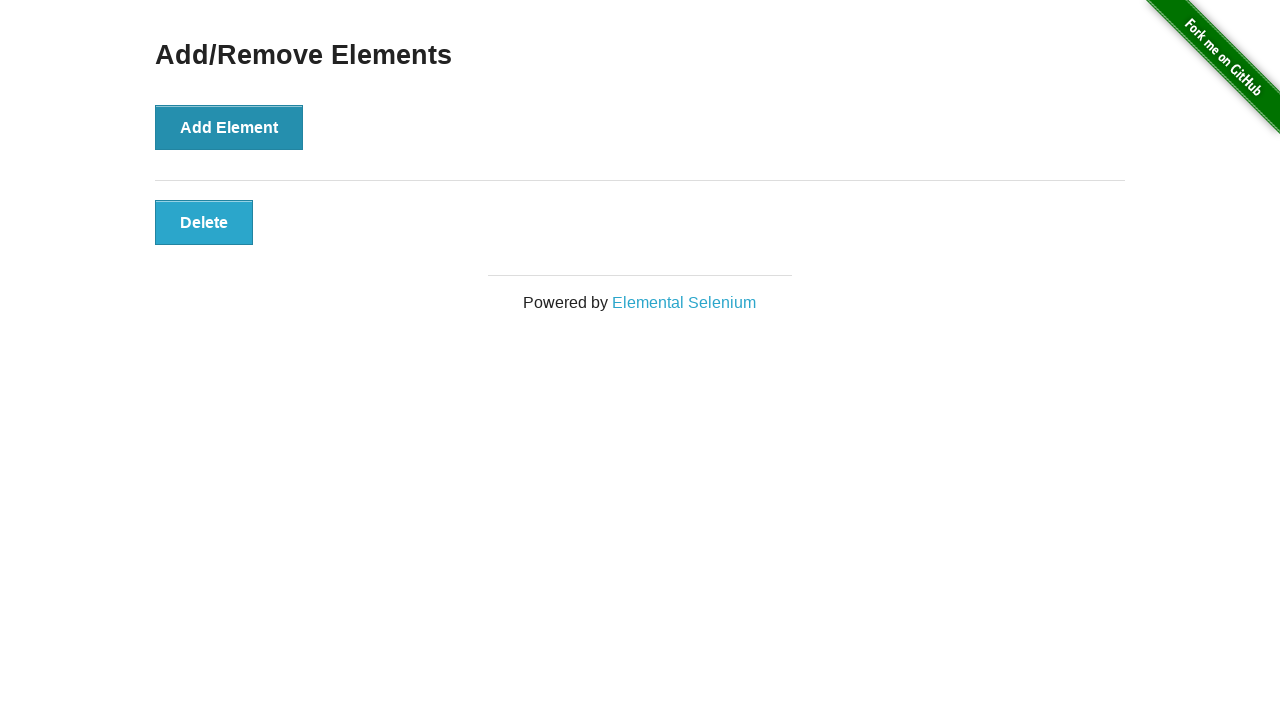

Clicked 'Delete' button to remove the element at (204, 222) on internal:role=button[name="Delete"i]
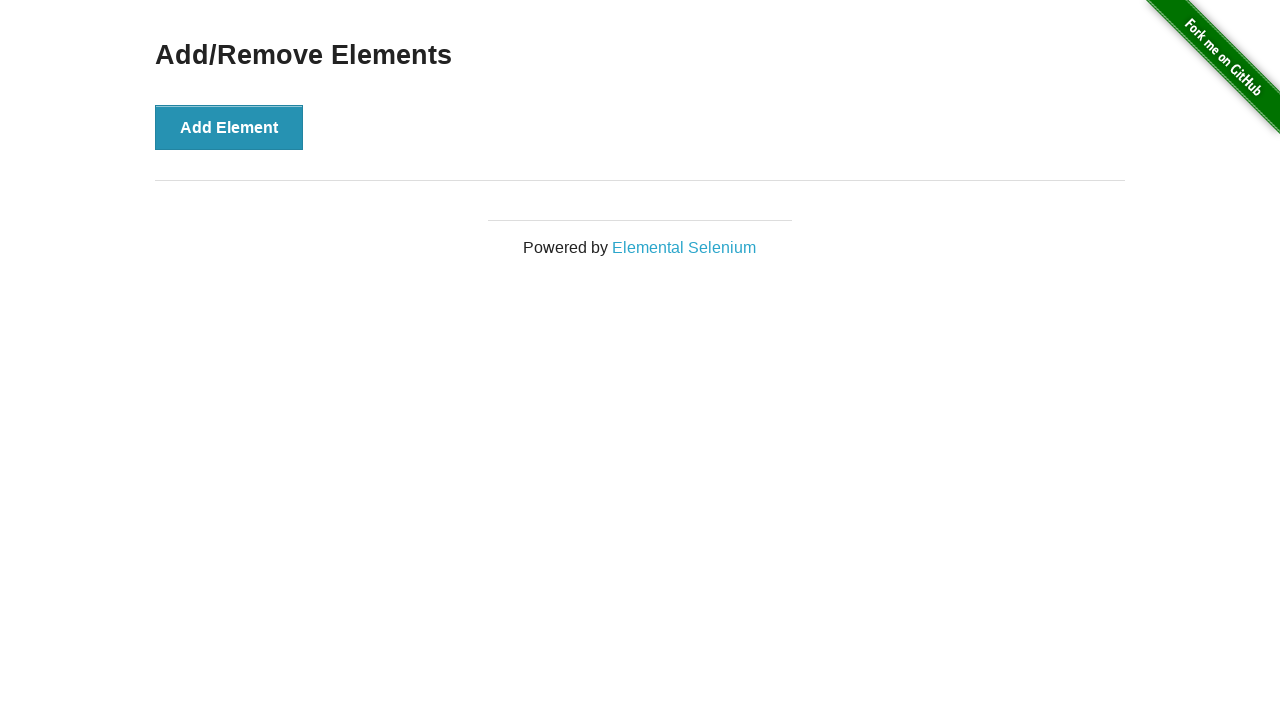

Verified that Delete button is no longer visible
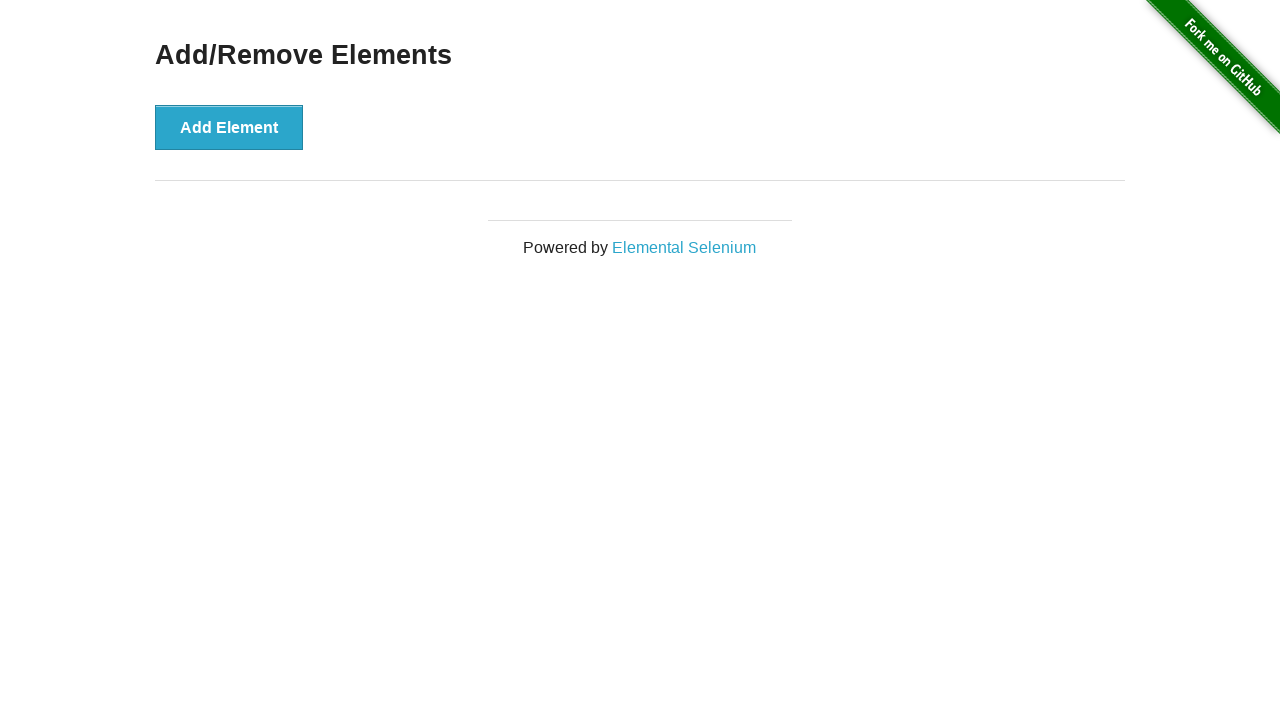

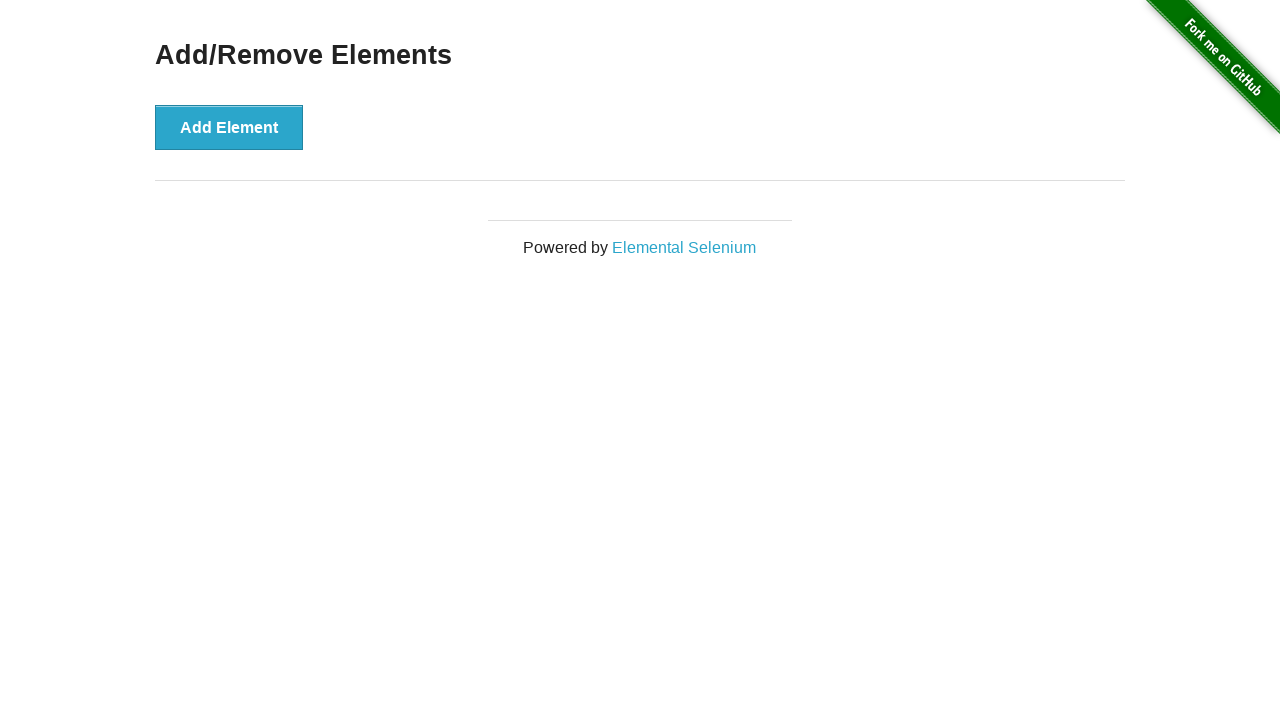